Navigates to Playwright documentation site and clicks on a link containing the text "any"

Starting URL: https://playwright.dev/

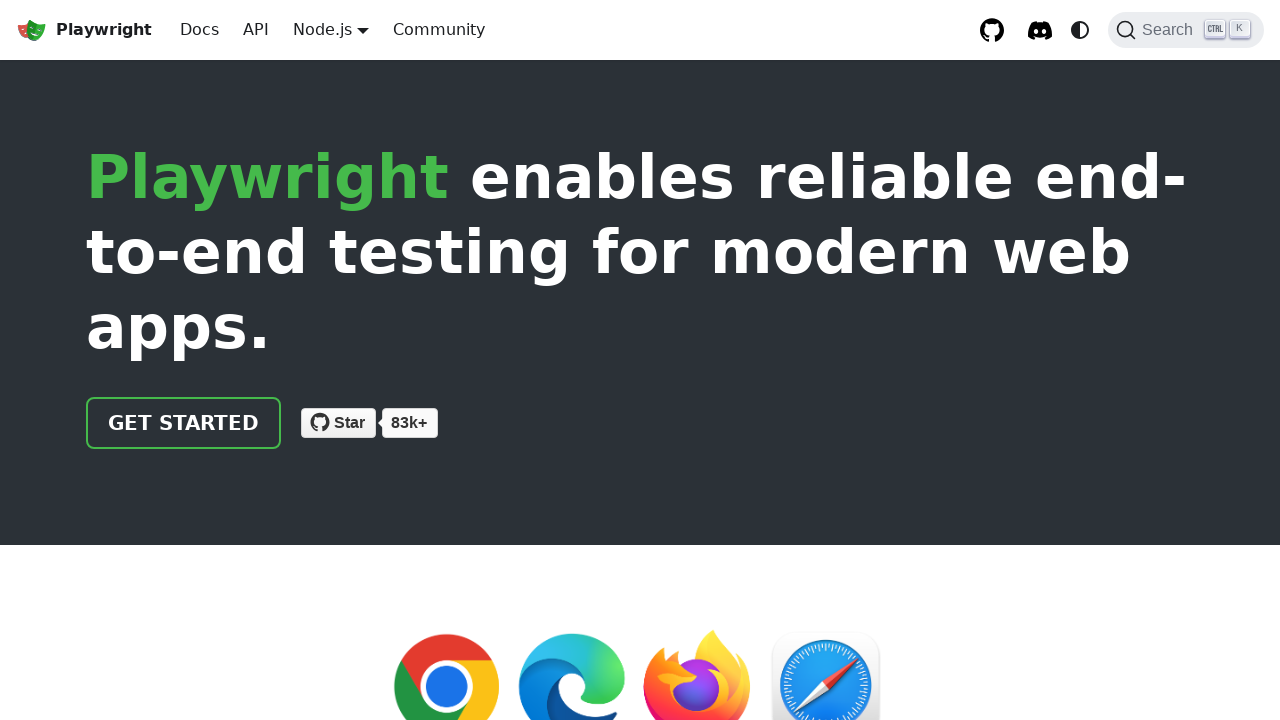

Navigated to Playwright documentation site
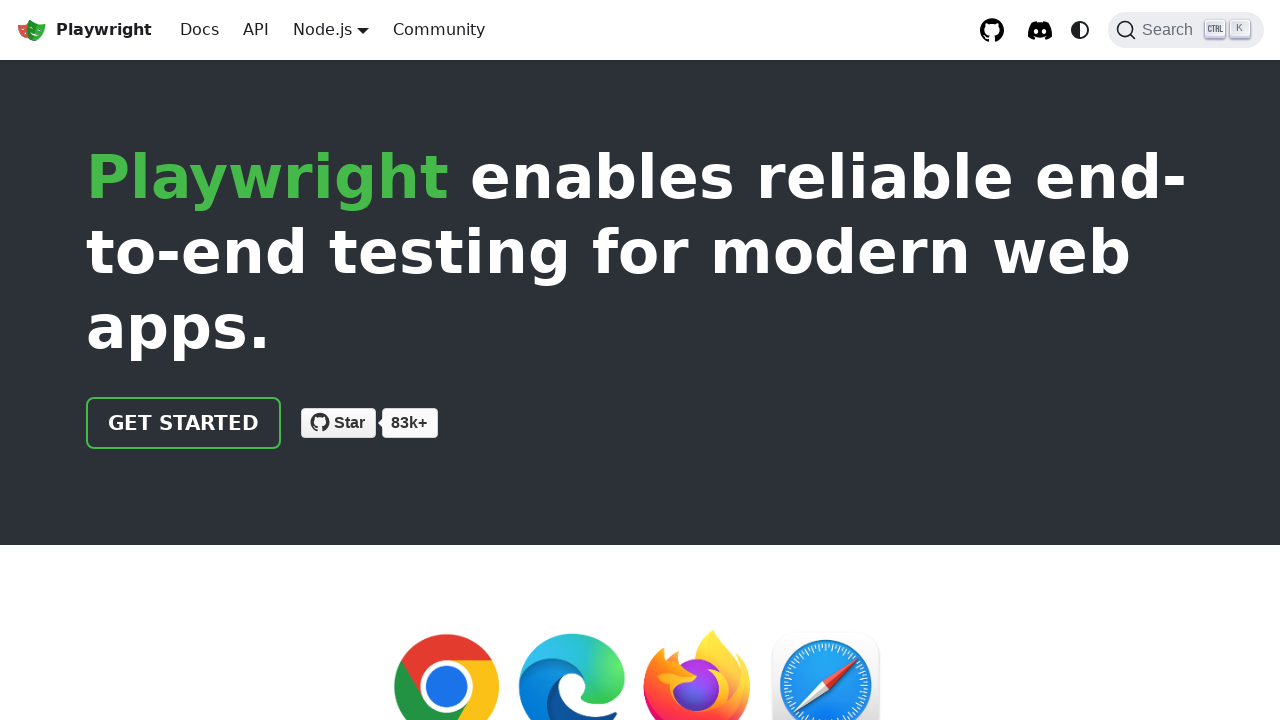

Clicked on link containing text 'any' at (355, 360) on text=any
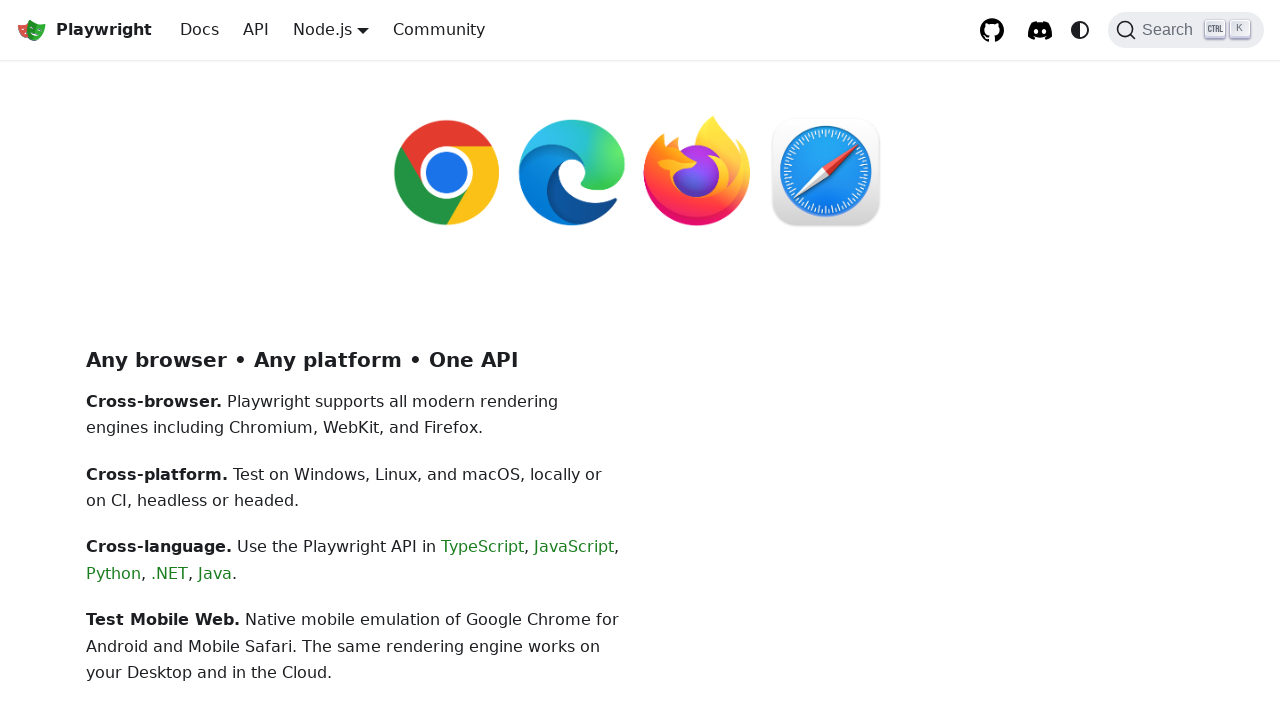

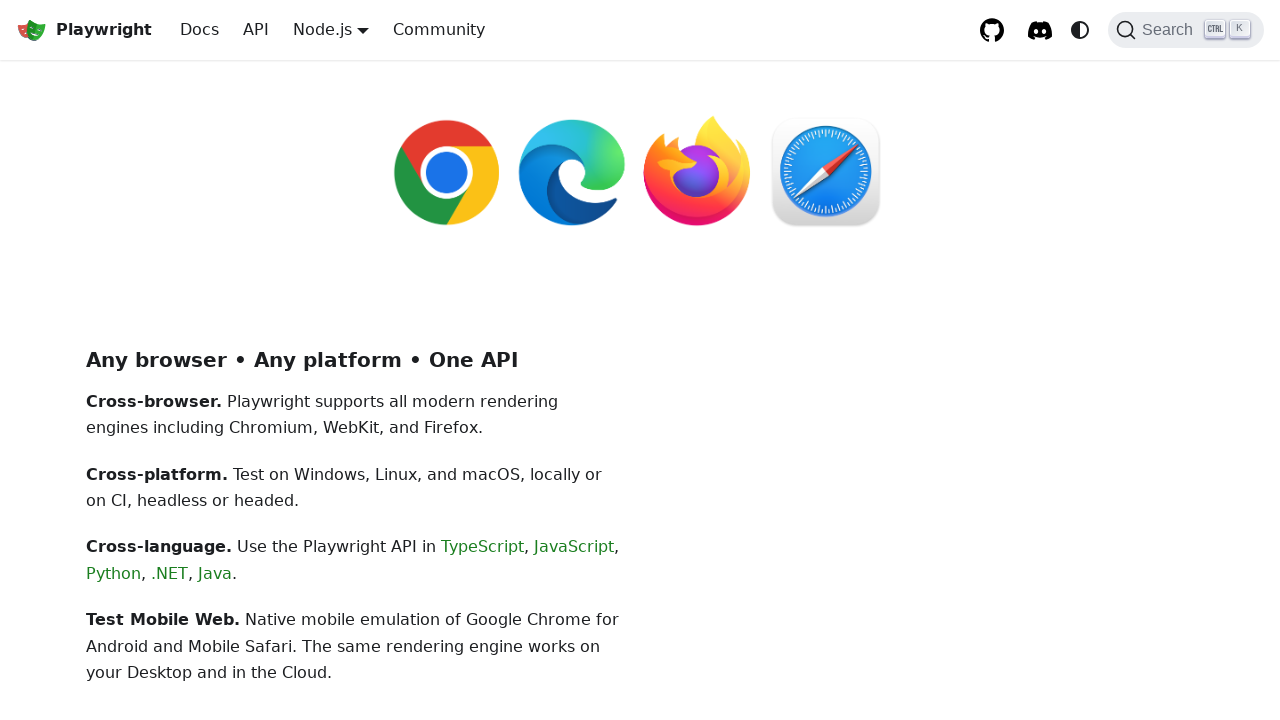